Tests window handle functionality by clicking a blinking text link that opens a new window, switching to the child window, and reading text content from it

Starting URL: https://www.rahulshettyacademy.com/loginpagePractise/

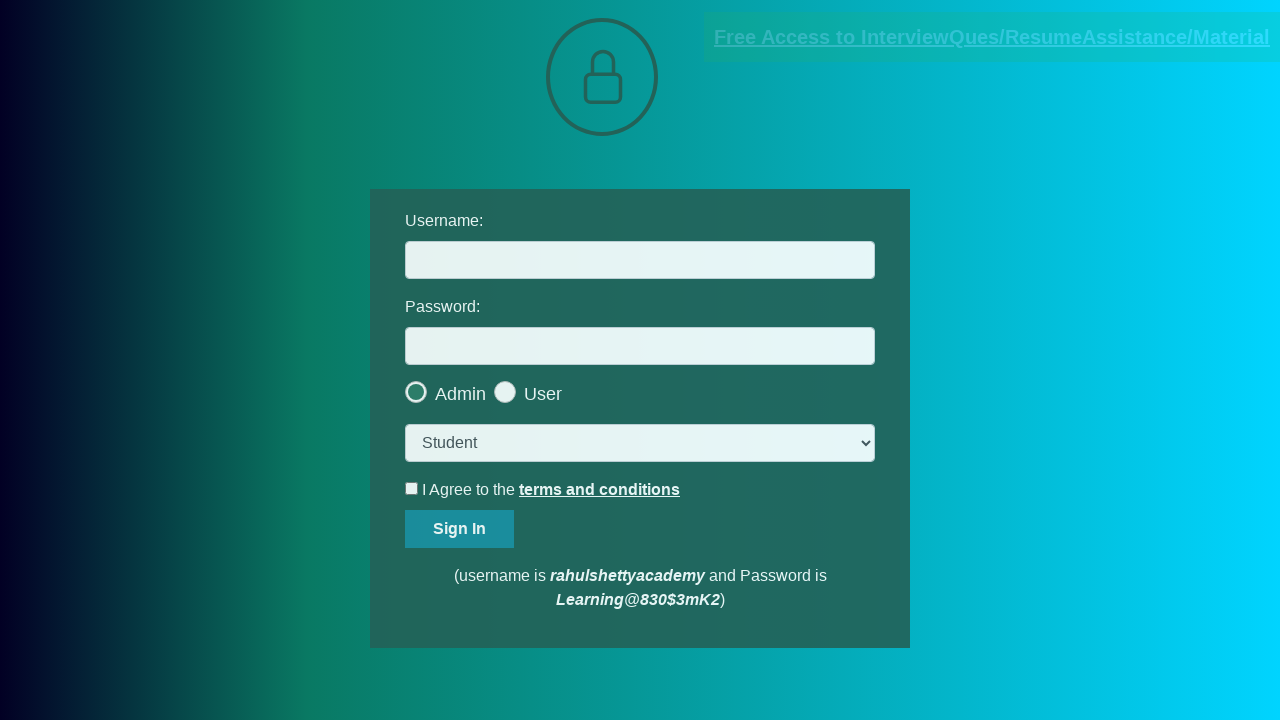

Clicked blinking text link to open new window at (992, 37) on a.blinkingText
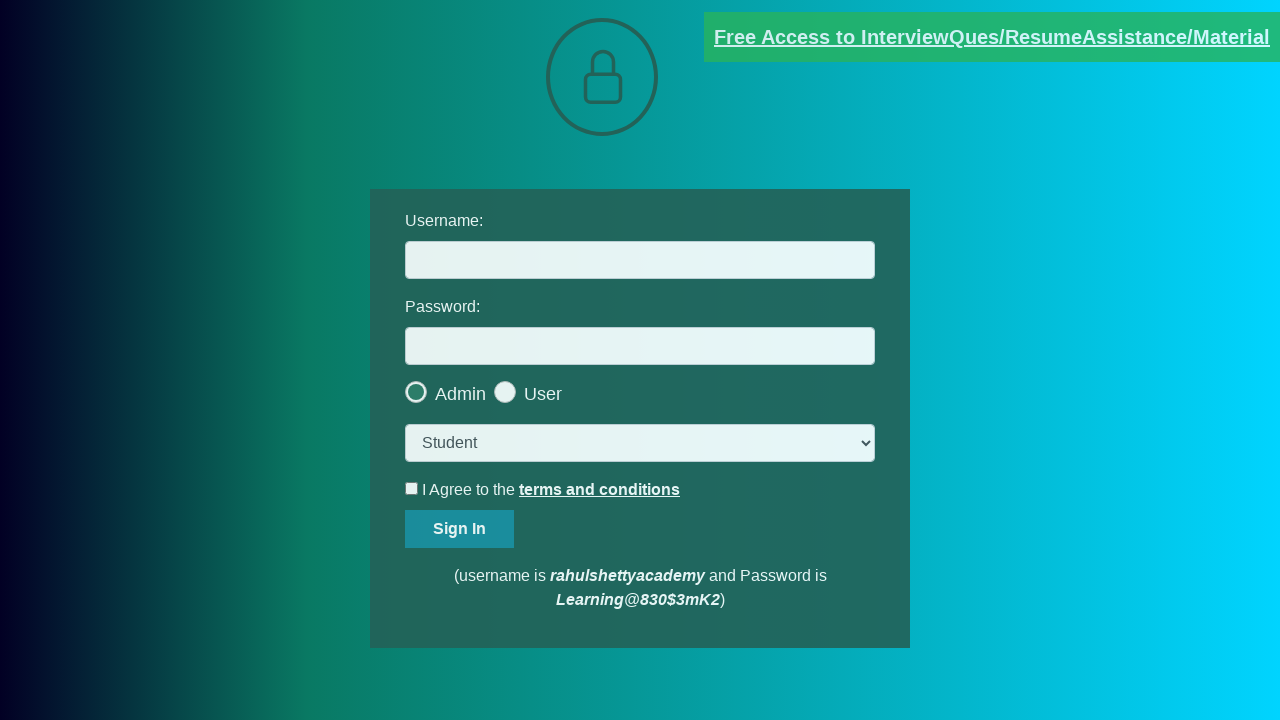

Child window opened and captured
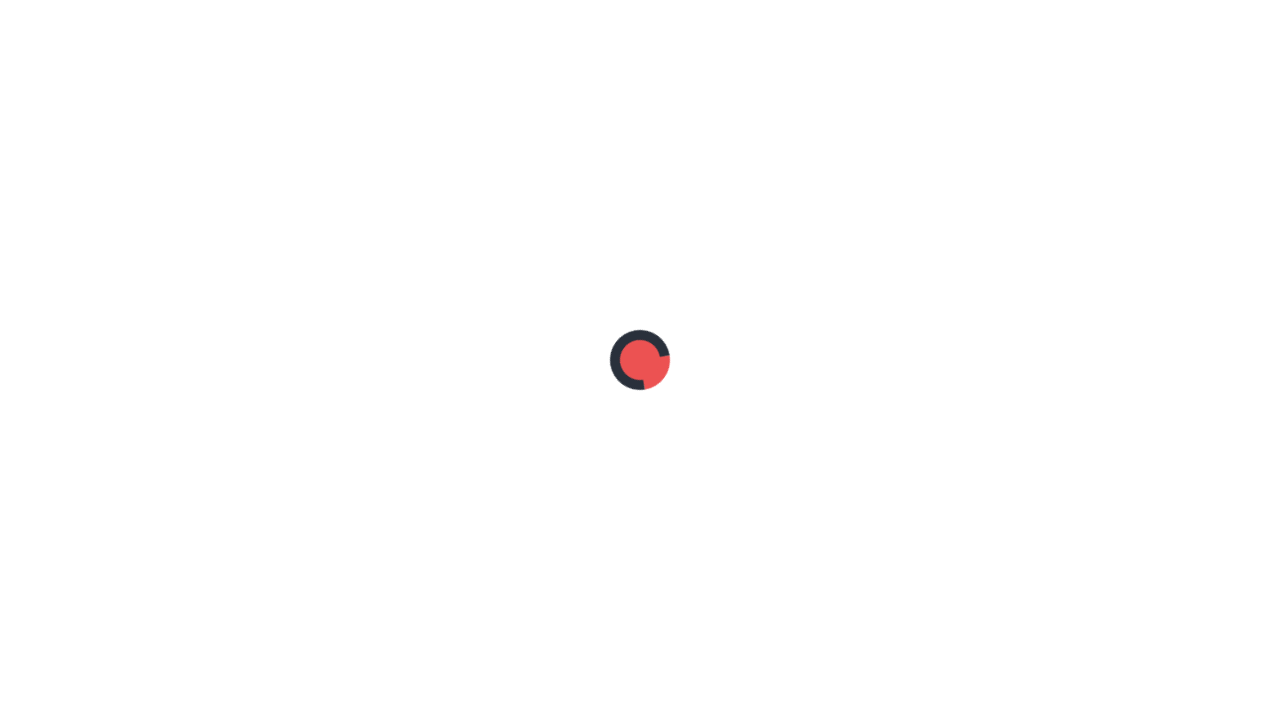

Child window finished loading
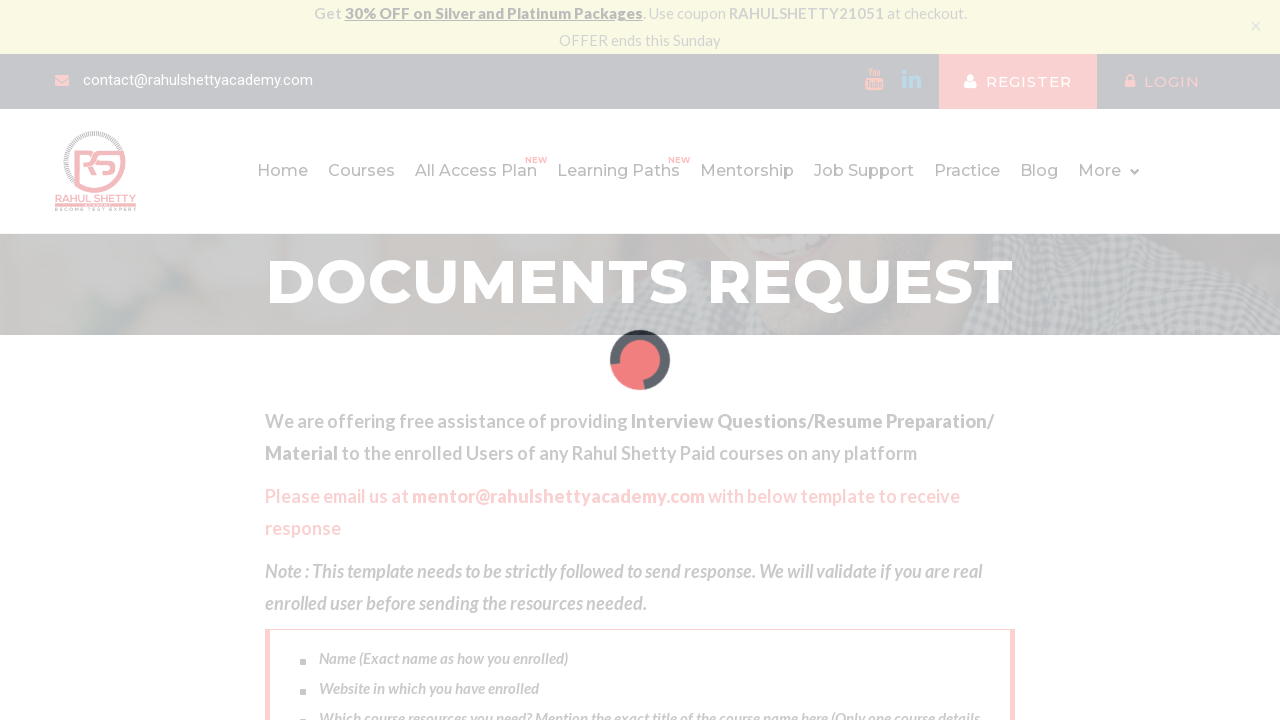

Read text from child window: Please email us at mentor@rahulshettyacademy.com with below template to receive response 
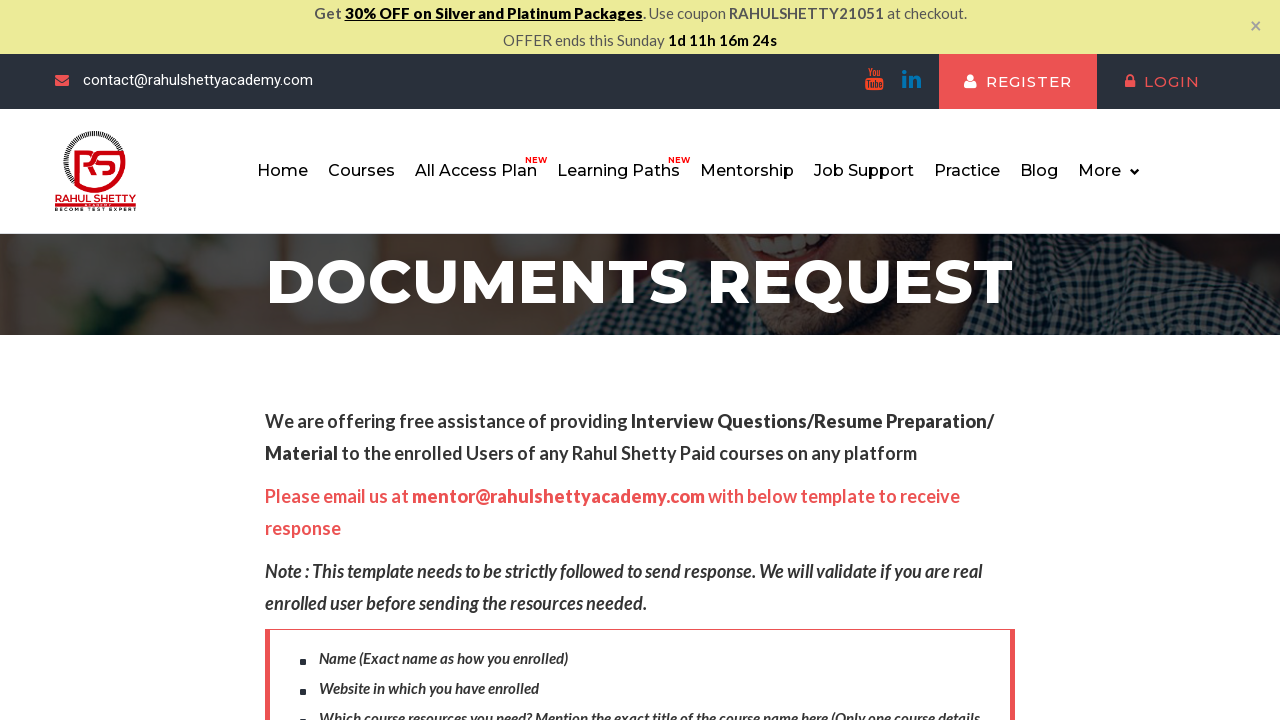

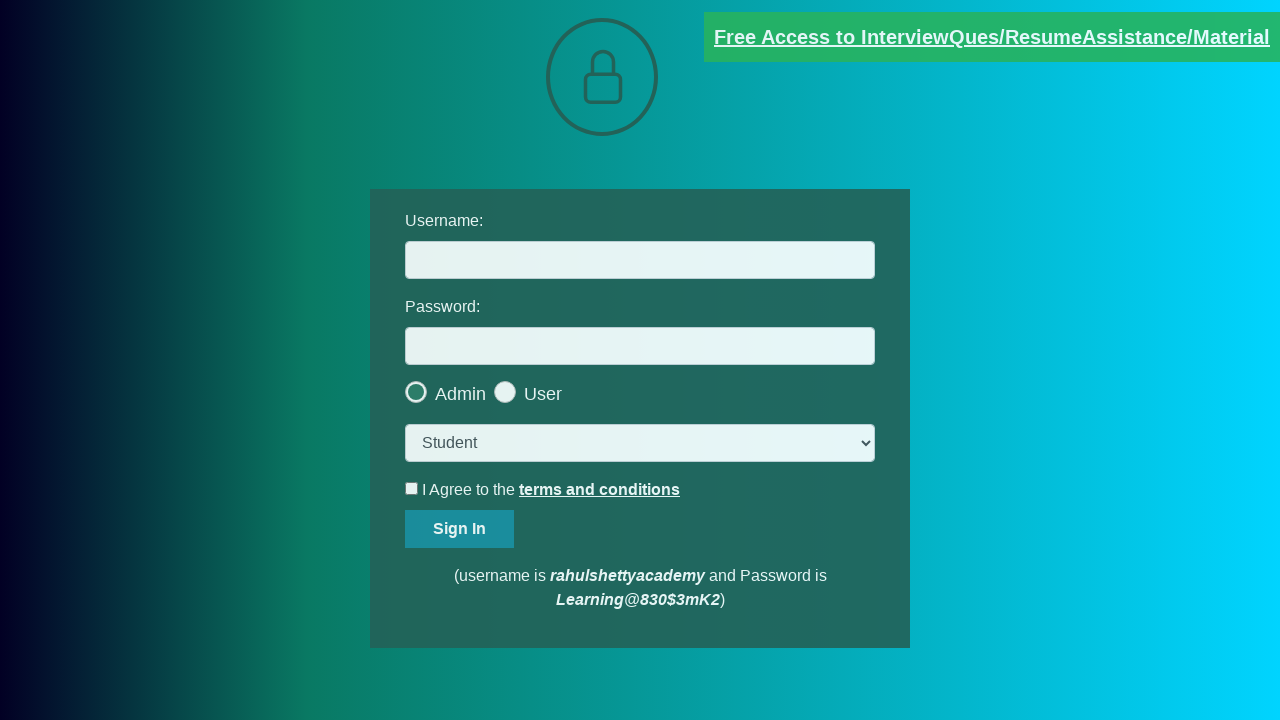